Tests dynamic loading functionality by clicking Start and waiting for loading icon to disappear before verifying Hello World text

Starting URL: http://the-internet.herokuapp.com/dynamic_loading/2

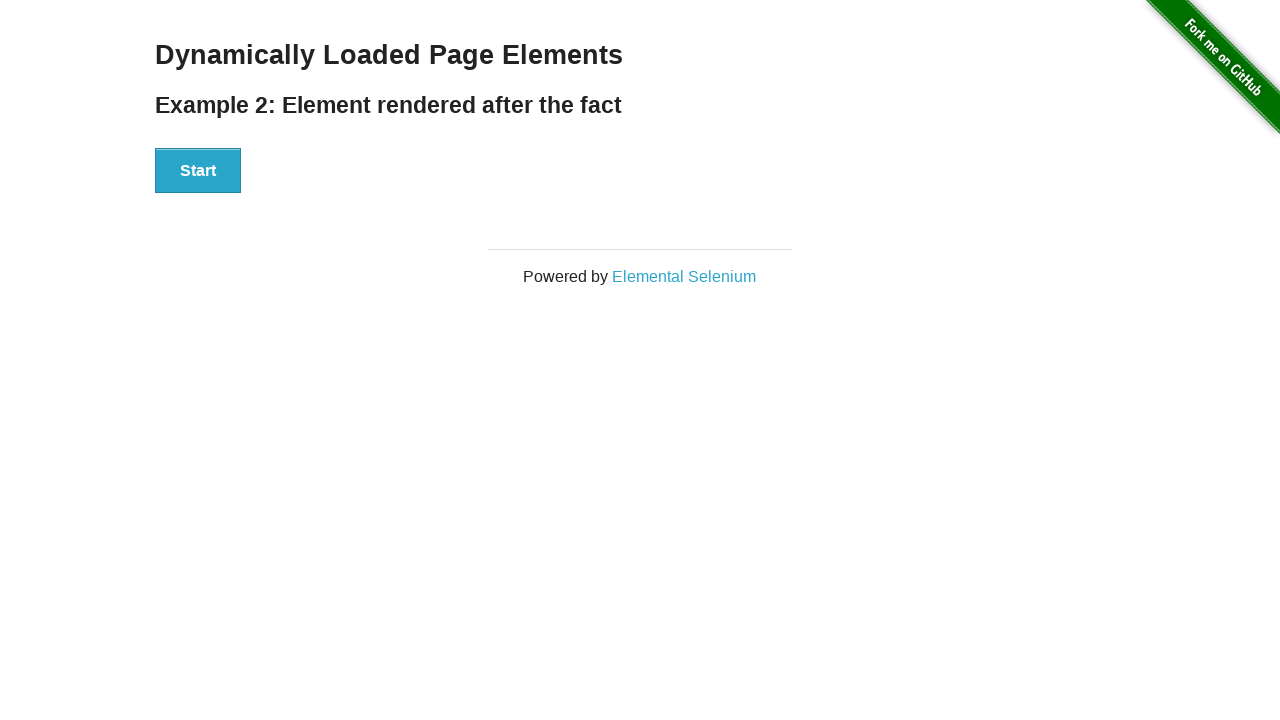

Clicked the Start button at (198, 171) on xpath=//button[contains(text(),'Start')]
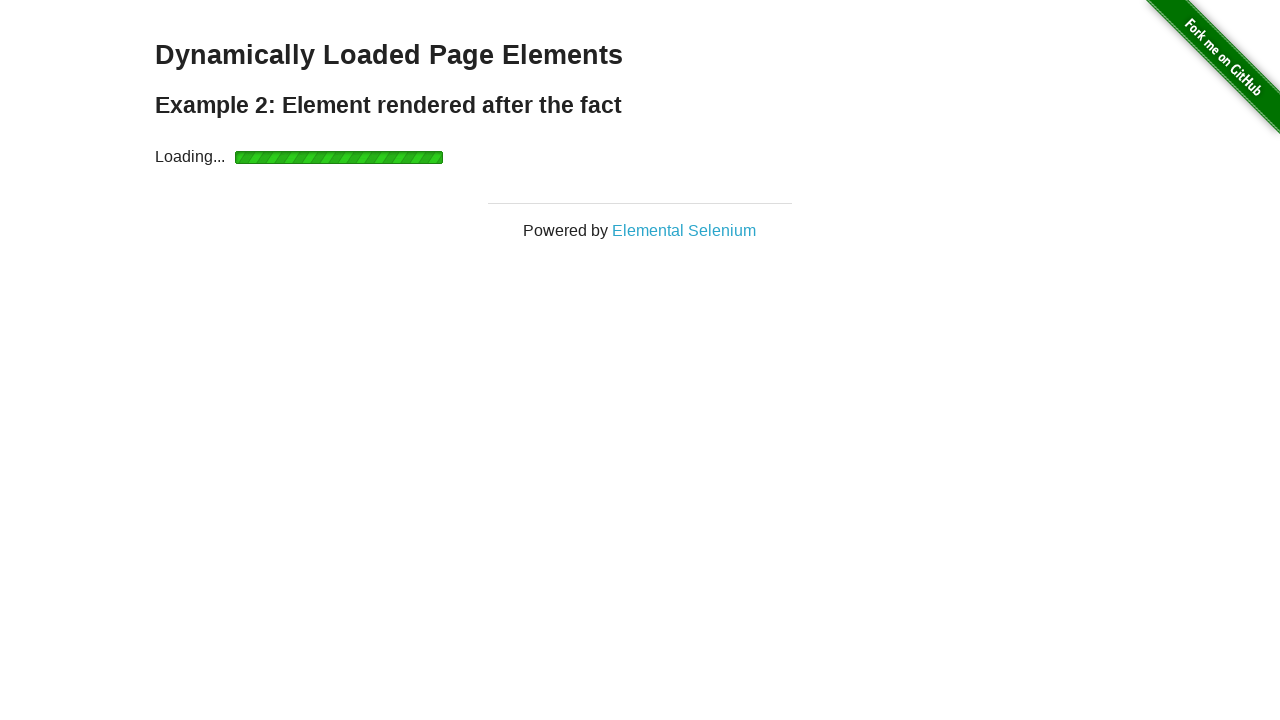

Loading icon disappeared
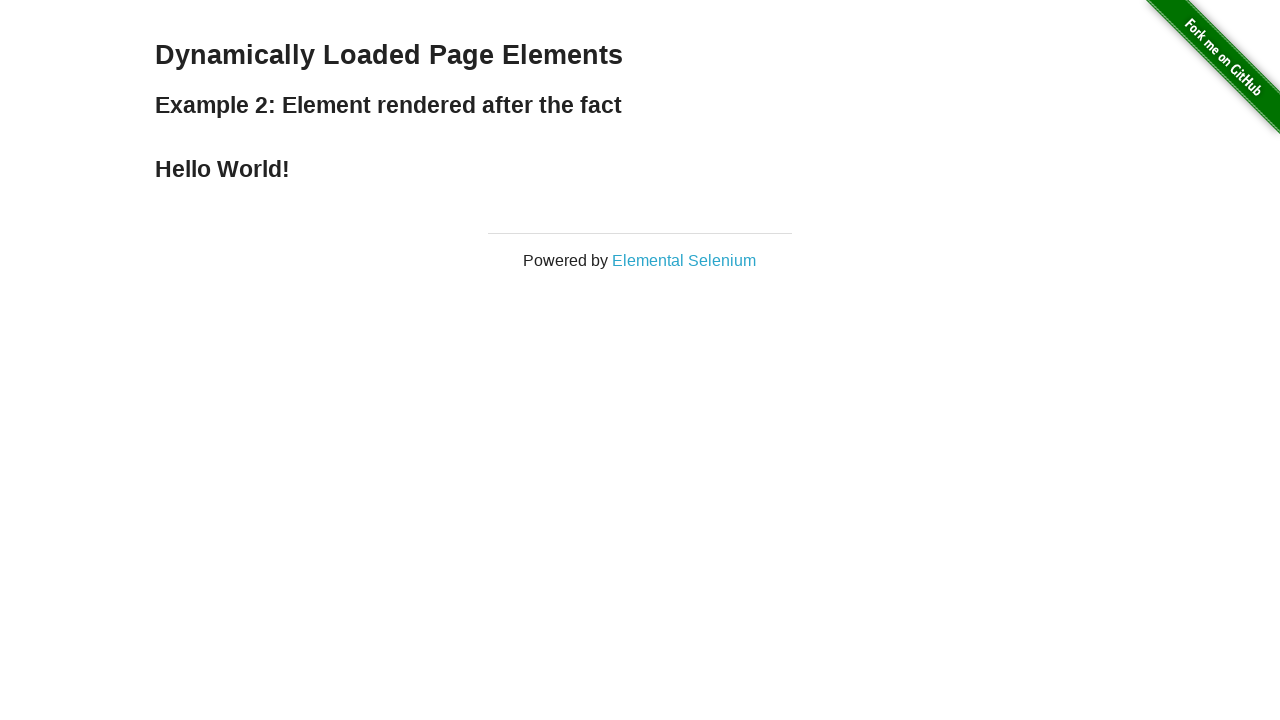

Hello World text is now visible
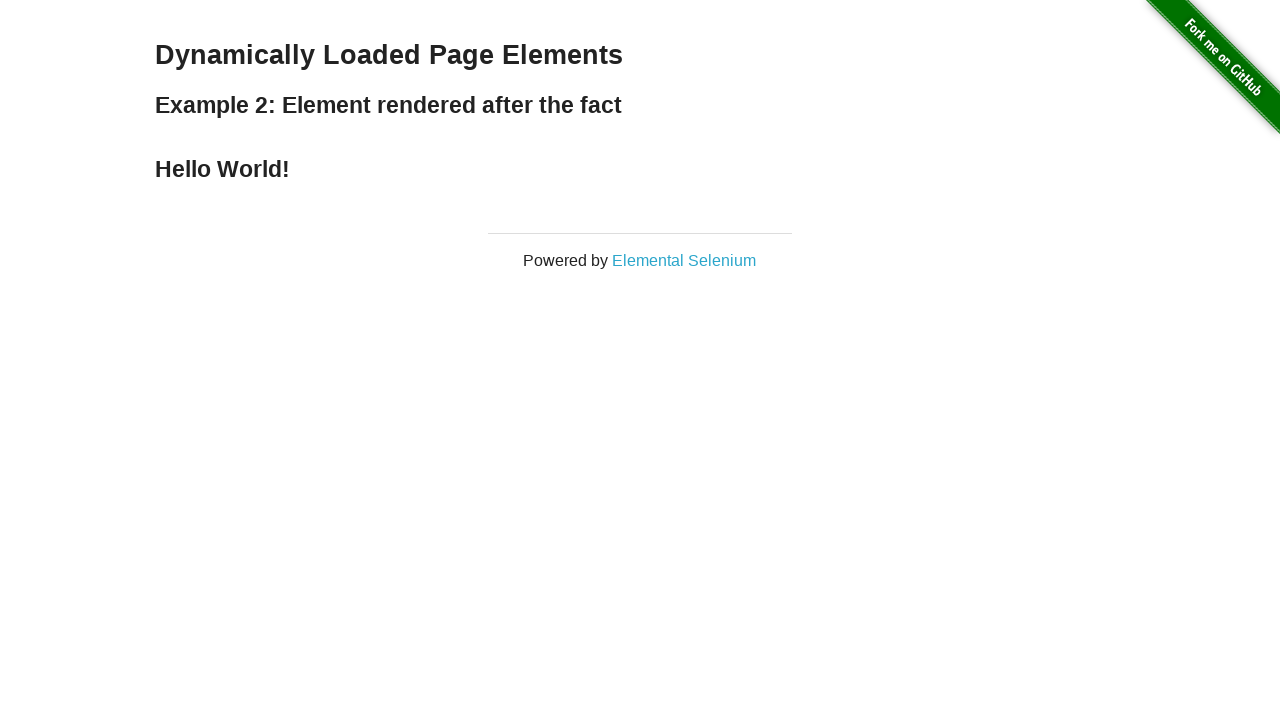

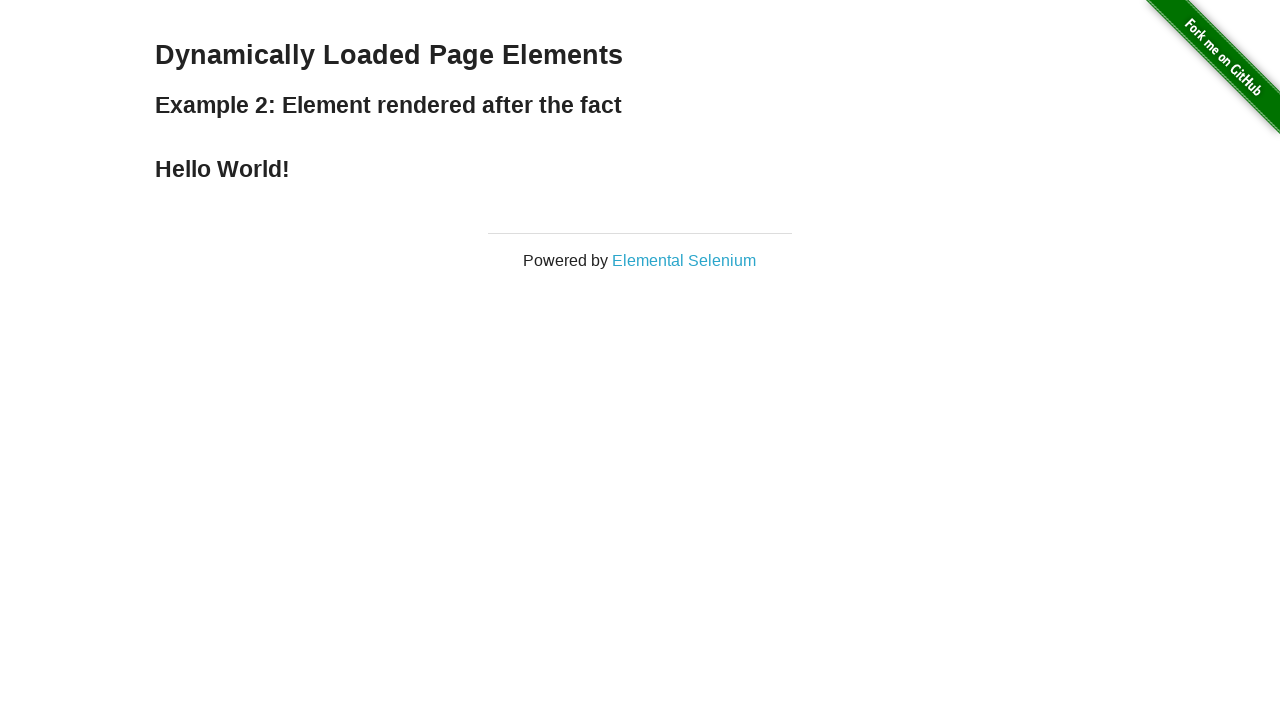